Tests language switching functionality on IJJ website by changing to English and verifying the banner text updates accordingly

Starting URL: https://jogajuntoinstituto.org

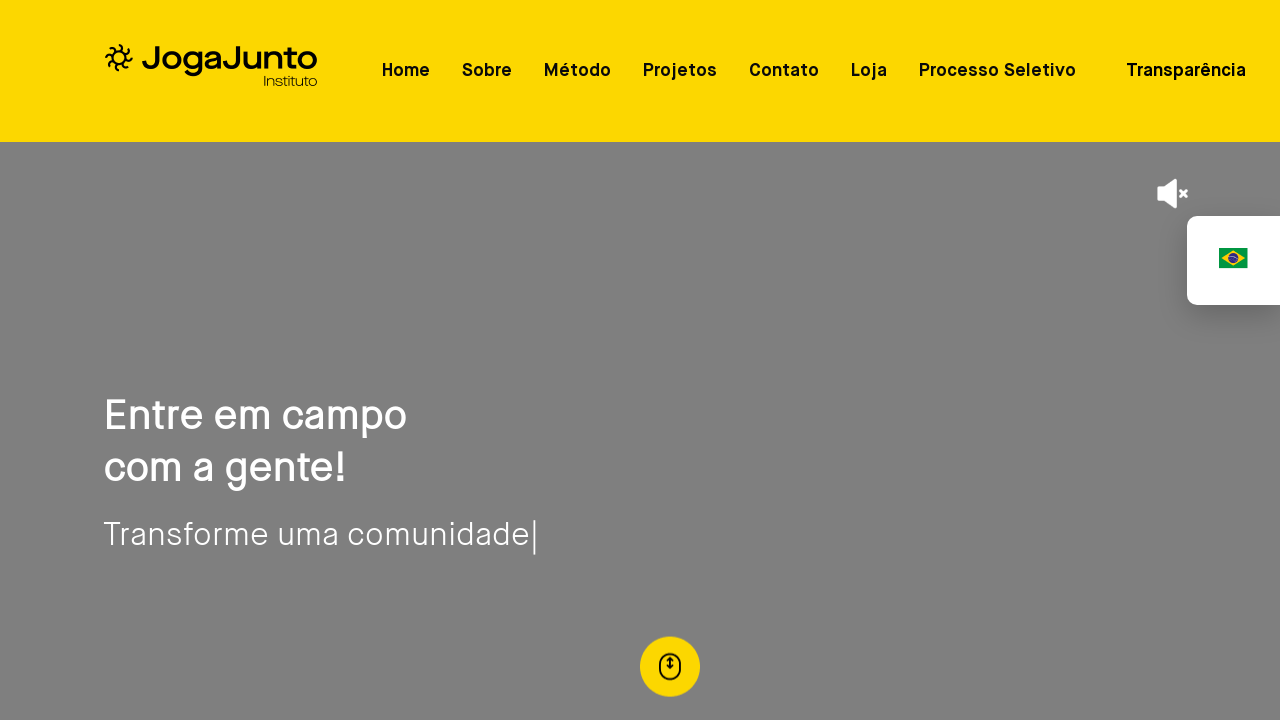

Clicked language change button at (1234, 260) on xpath=/html/body/div[1]/div[1]/button
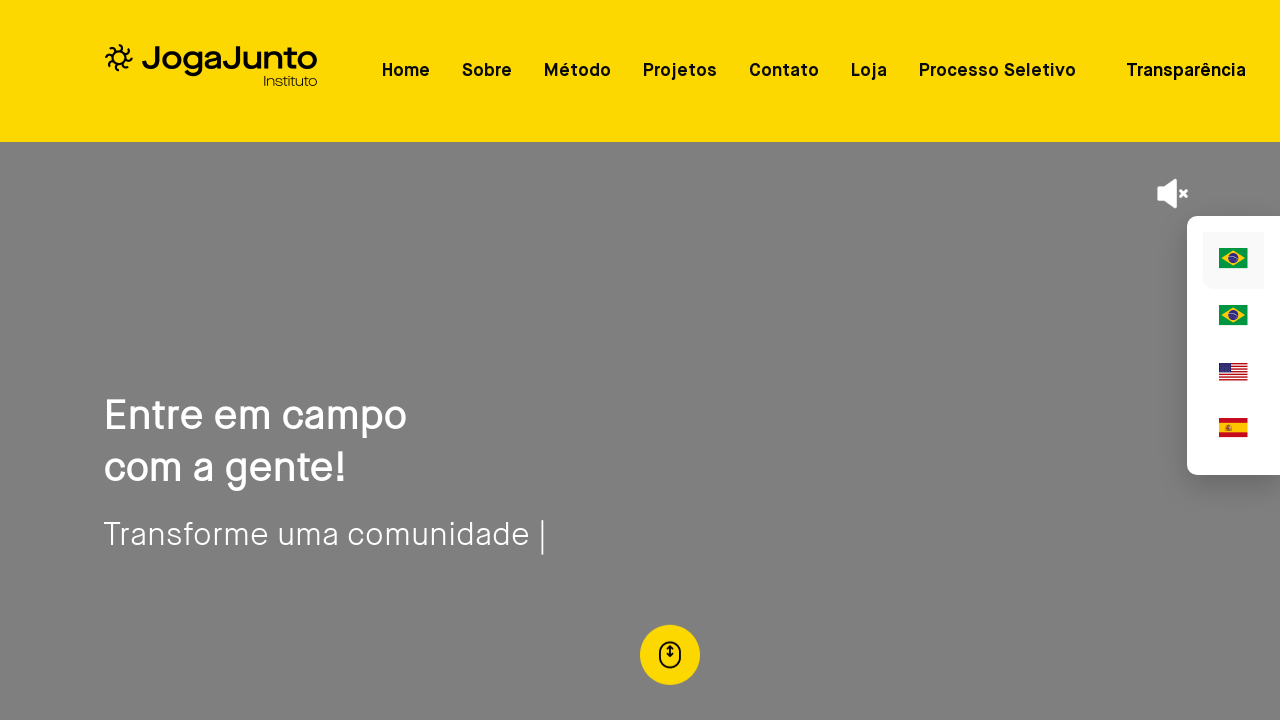

Retrieved all language option elements
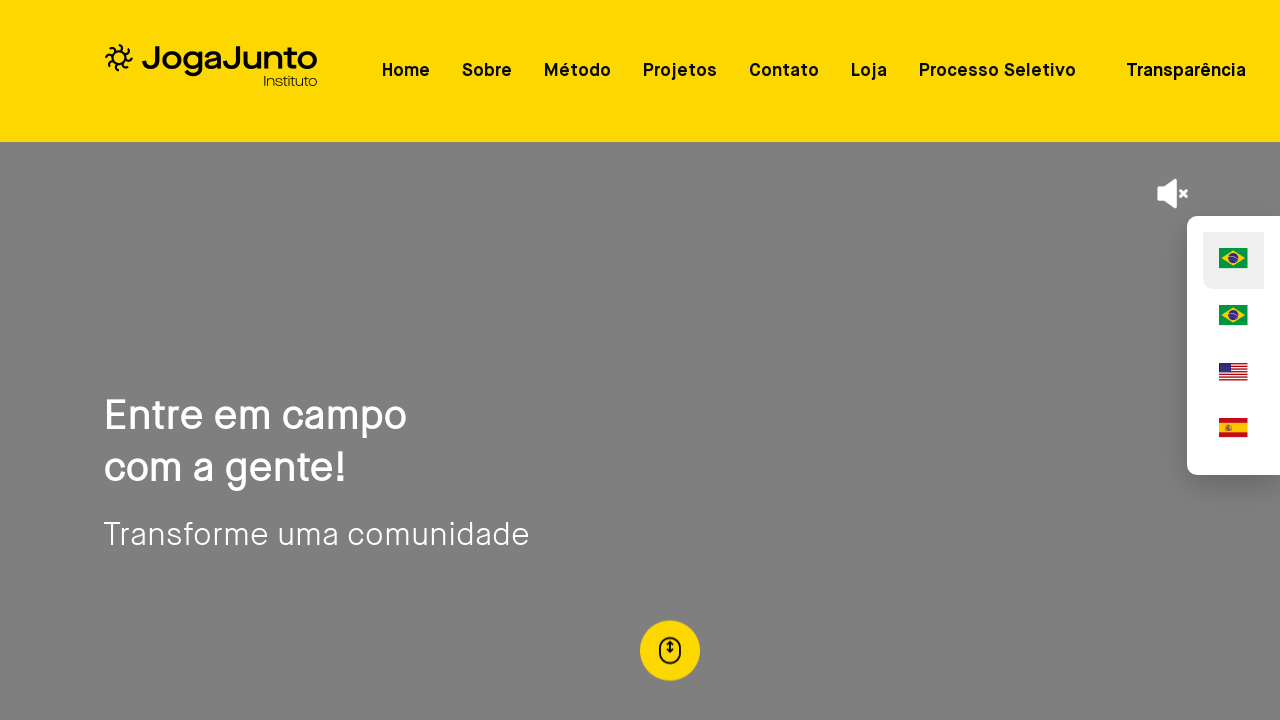

Clicked English language option at (1234, 374) on li >> nth=10
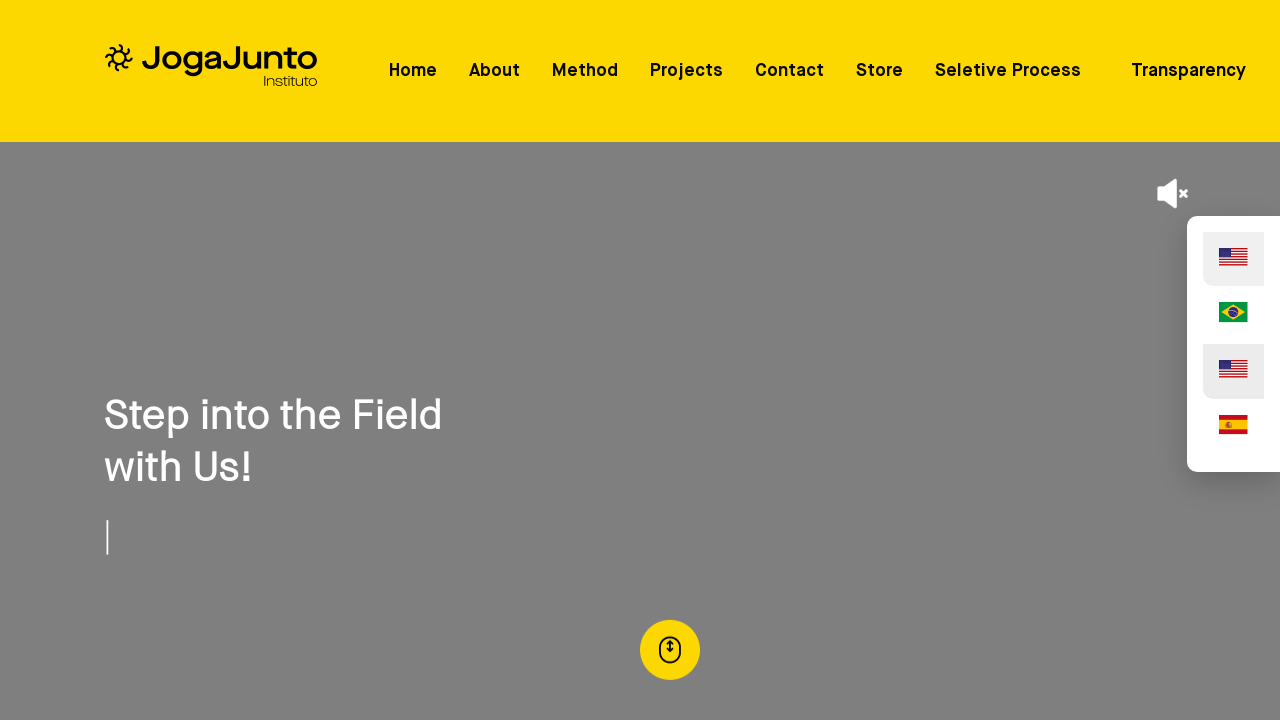

Waited for page to load after language change
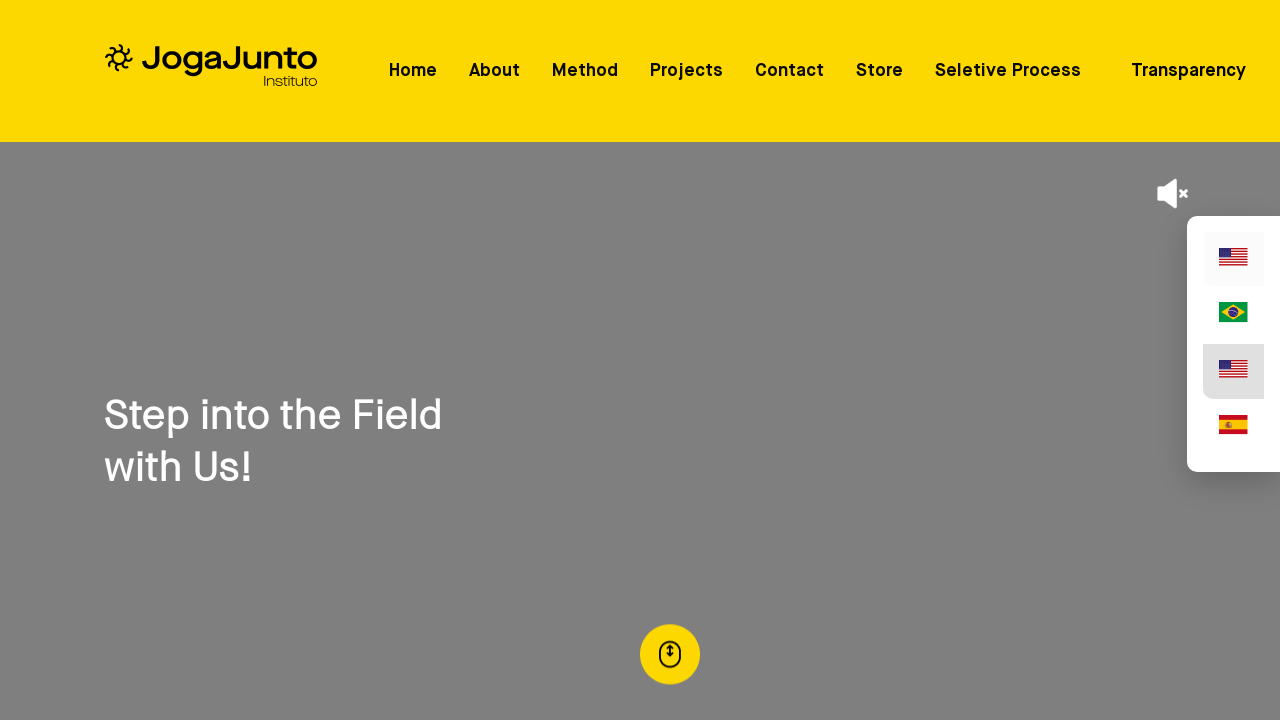

Located banner title element
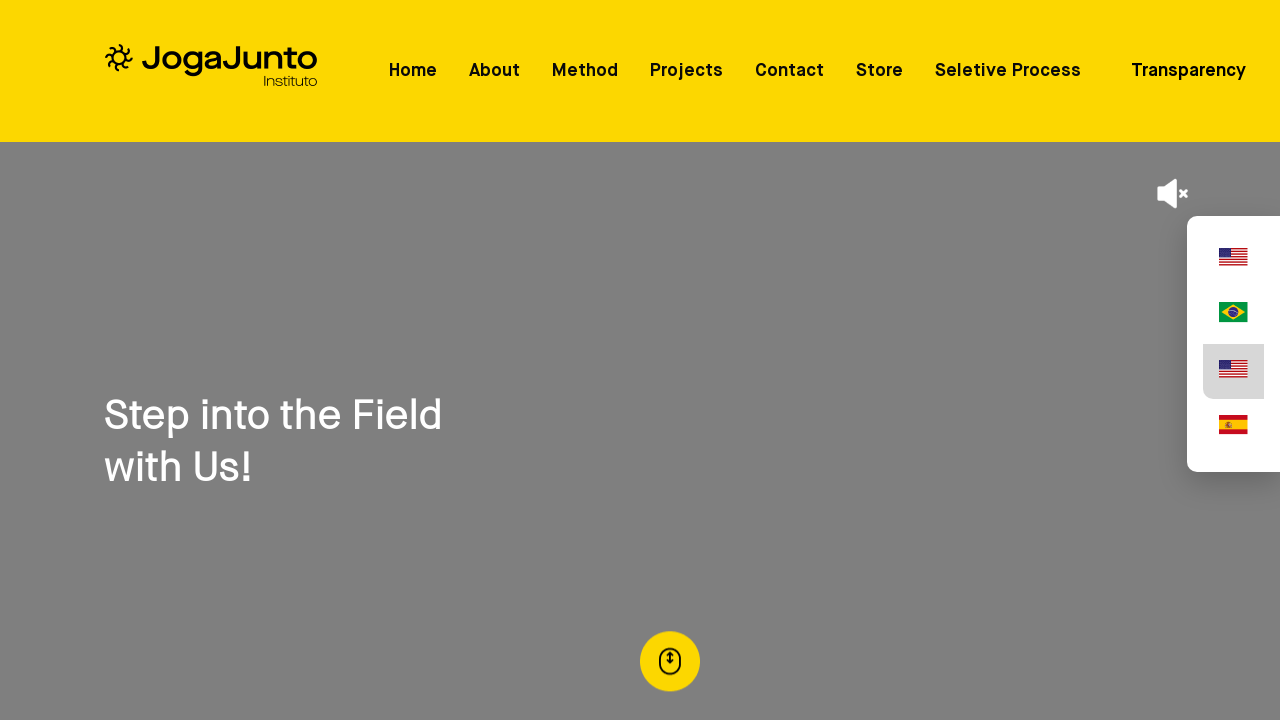

Verified banner text updated to English with 'Step into the Field'
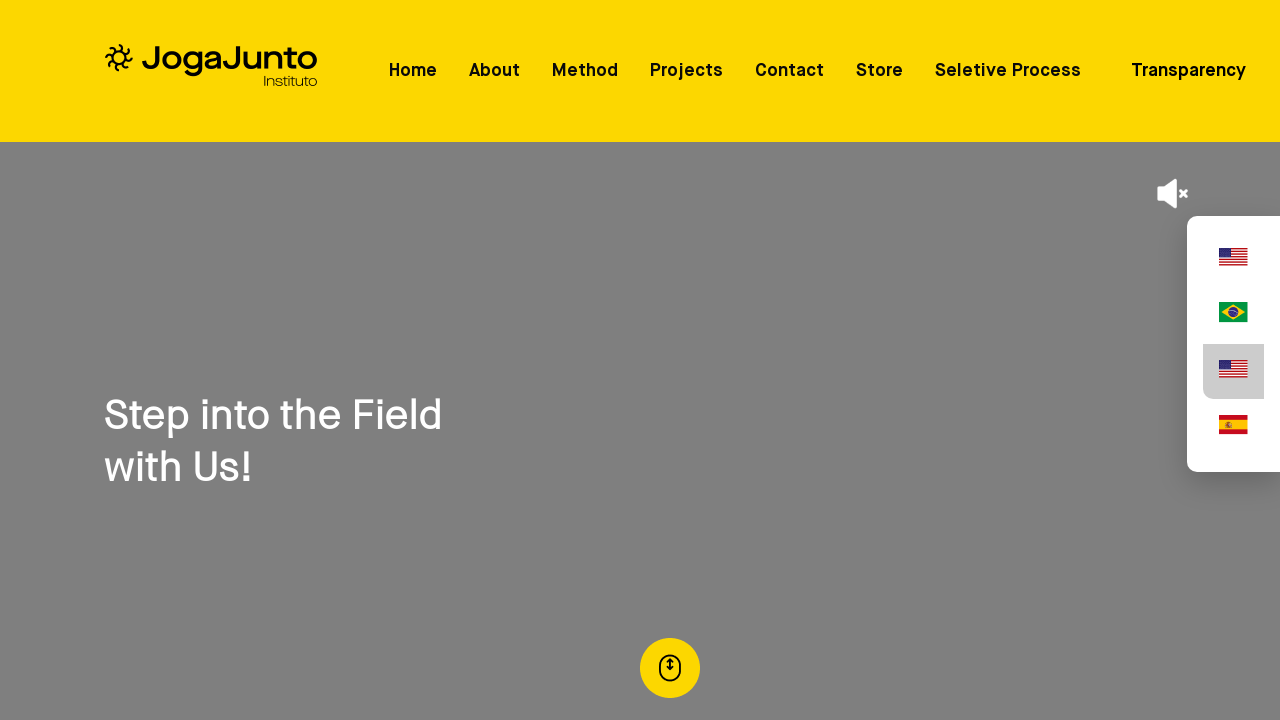

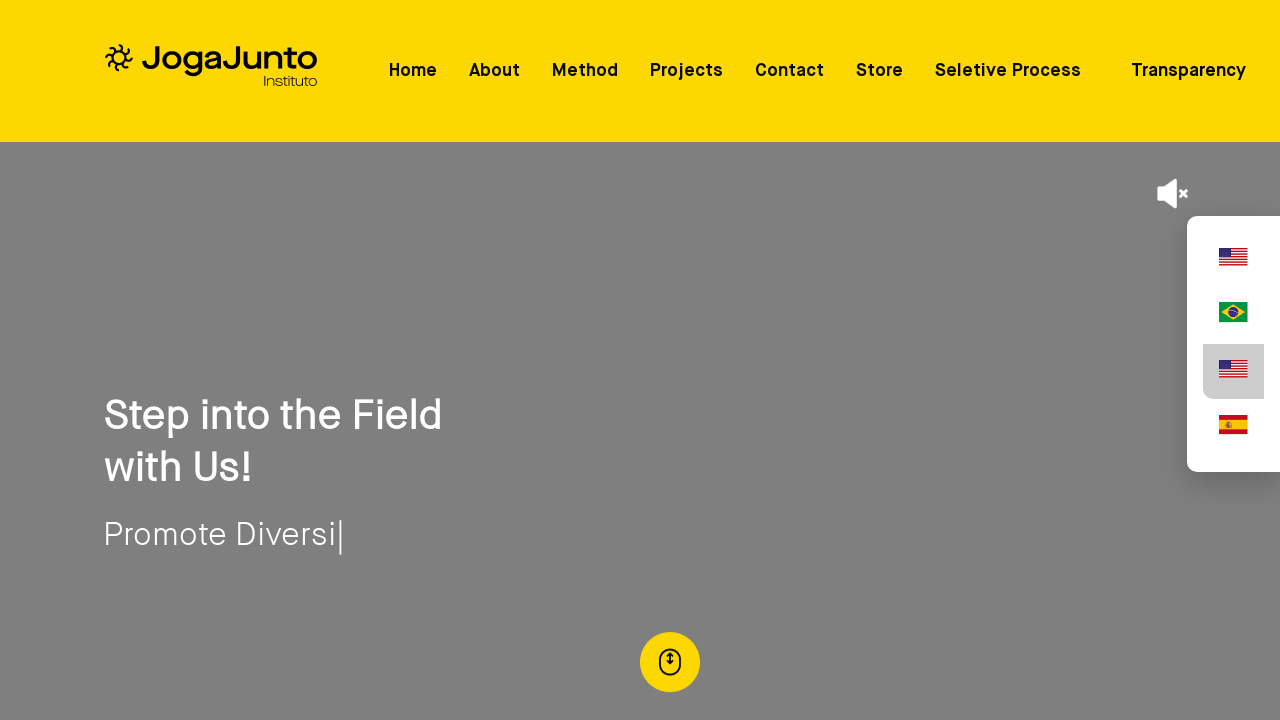